Tests a datepicker component by clicking to open it, selecting a date from the calendar, then entering a date manually and submitting

Starting URL: https://formy-project.herokuapp.com/datepicker

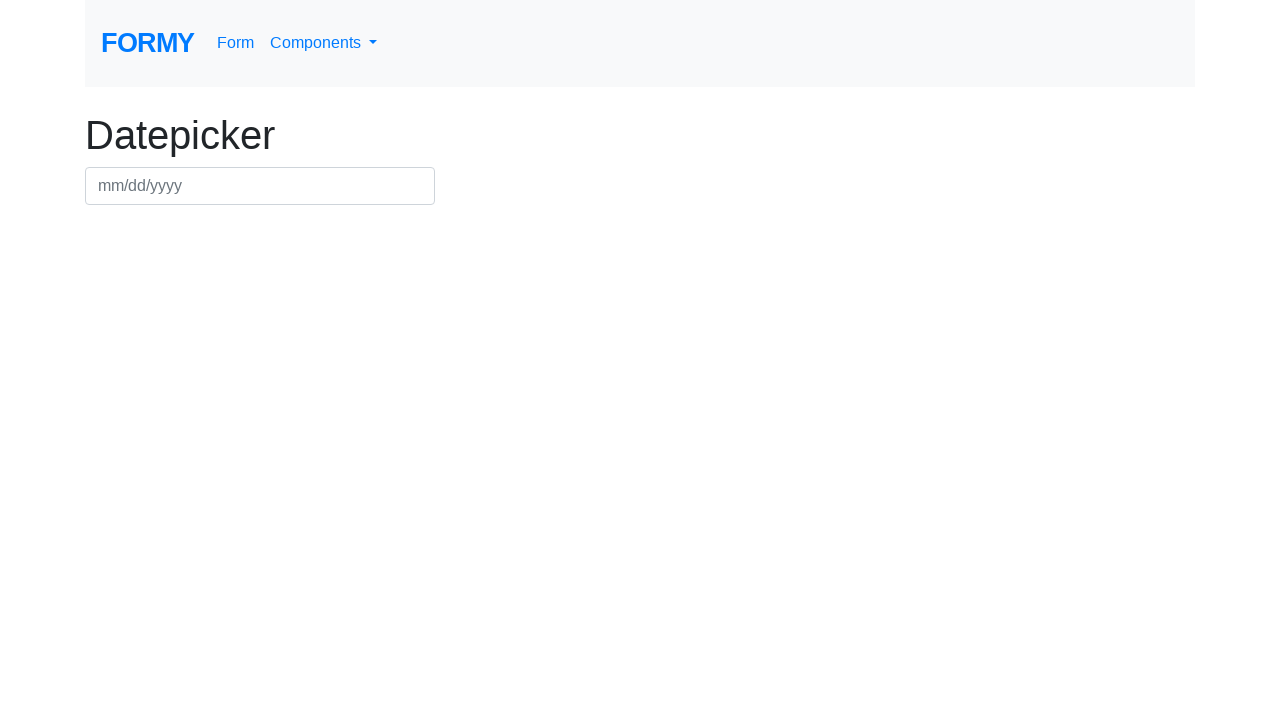

Clicked on datepicker input to open the calendar at (260, 186) on #datepicker
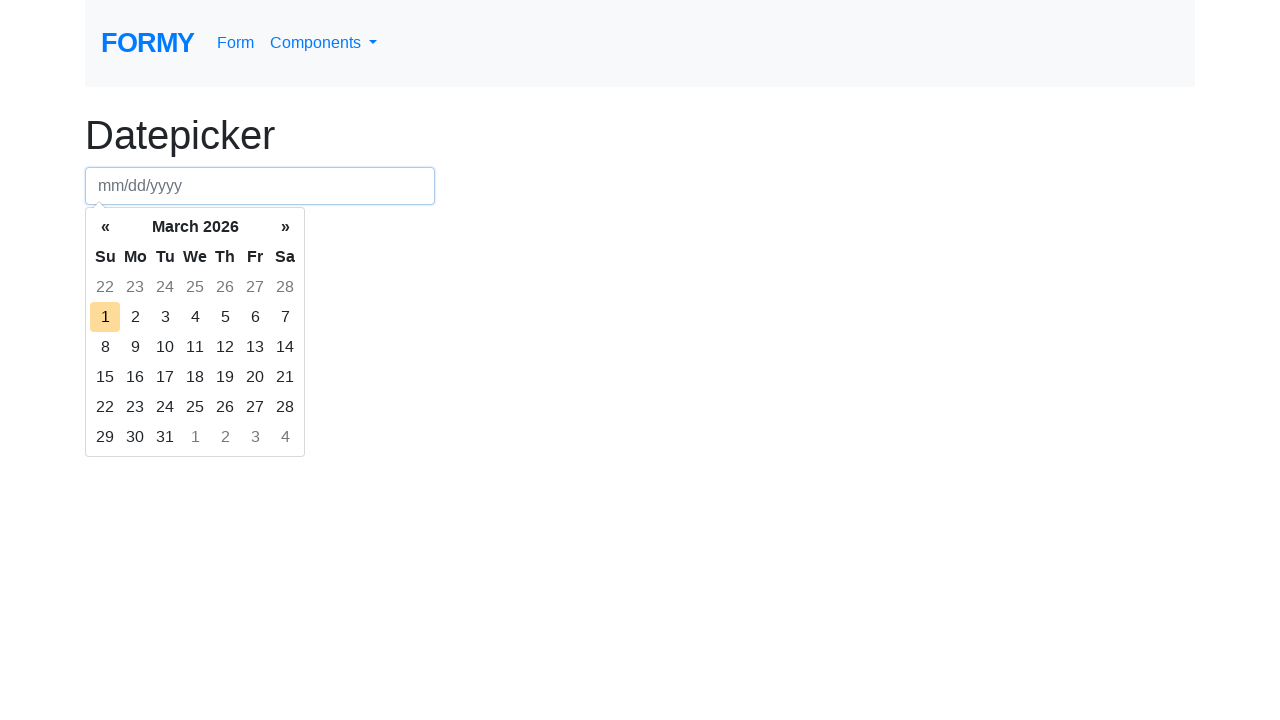

Selected a date from the calendar at (195, 377) on xpath=/html/body/div[2]/div[1]/table/tbody/tr[4]/td[4]
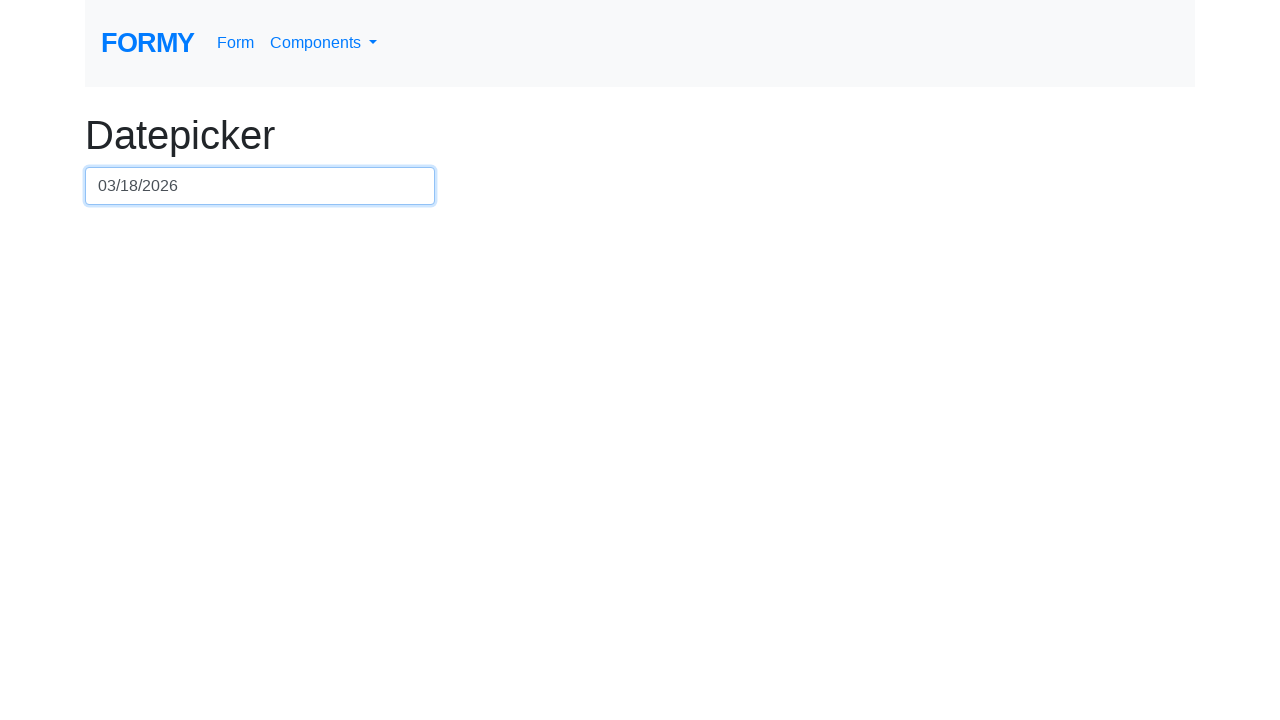

Entered date '15/10/1982' manually into the datepicker field on #datepicker
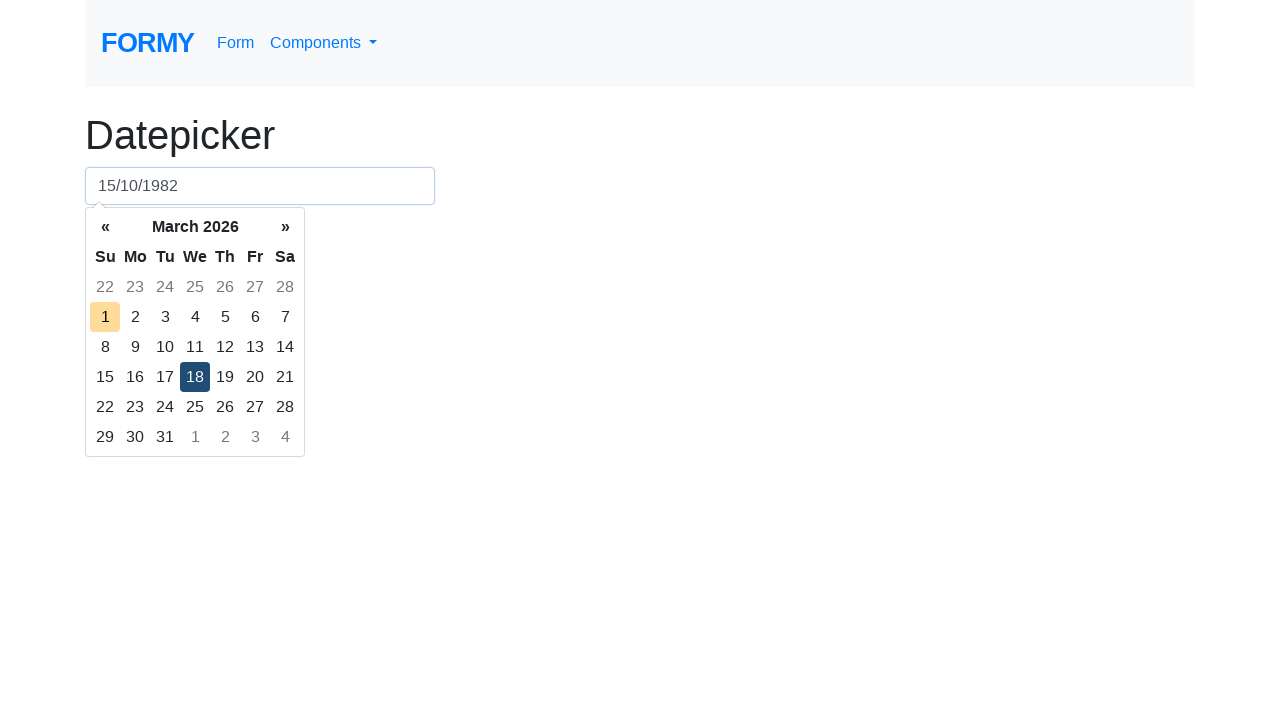

Pressed Enter to submit the date on #datepicker
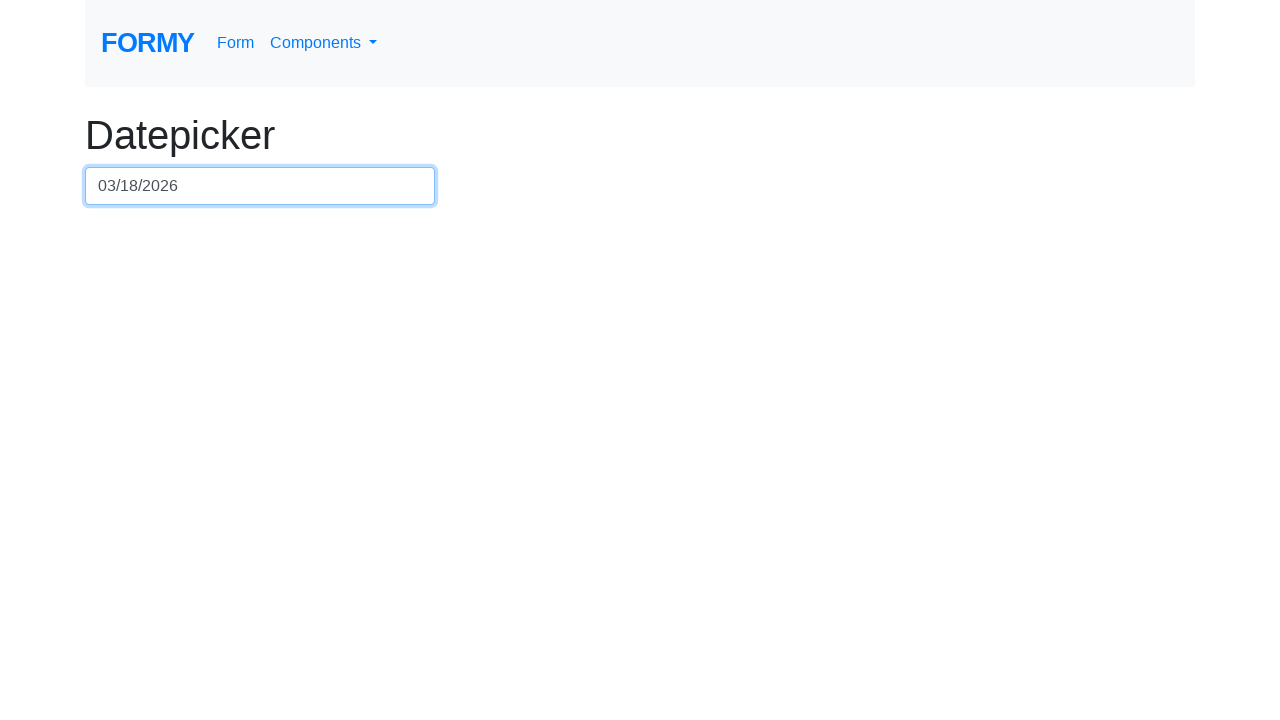

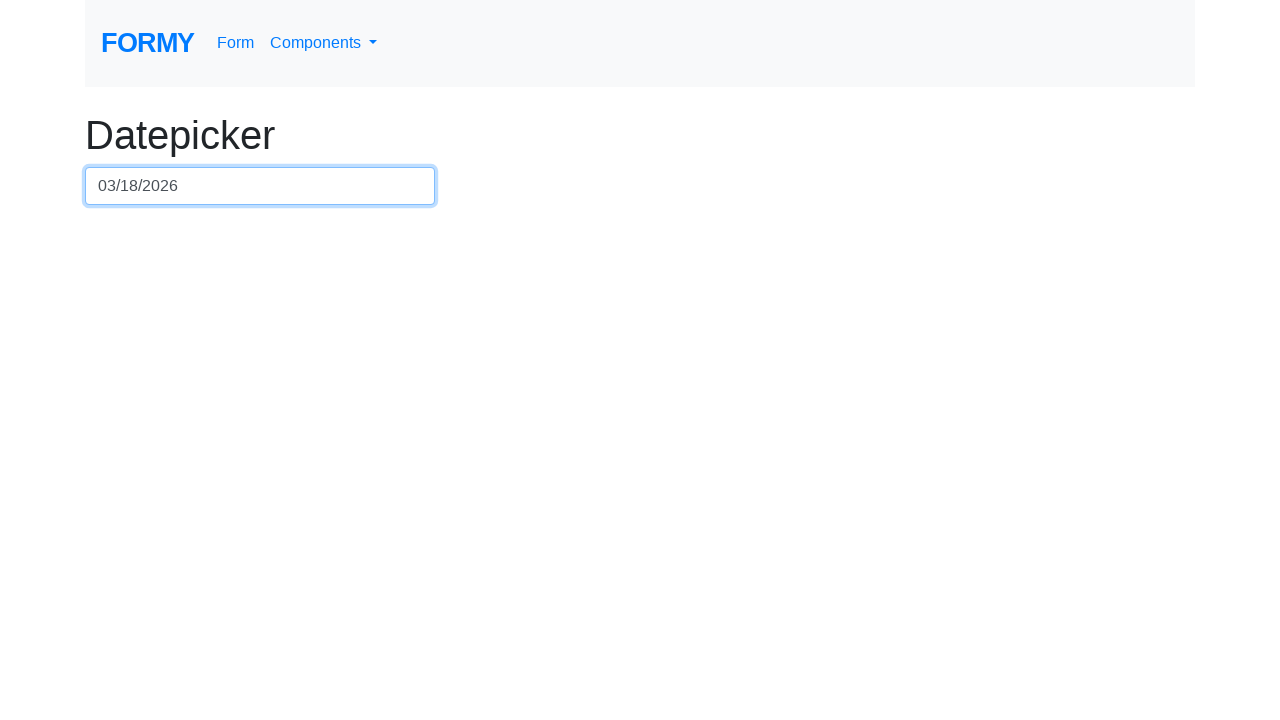